Tests TodoMVC with Dojo framework by adding 4 todo items, removing one by toggling it complete, and verifying the remaining item count.

Starting URL: https://todomvc.com

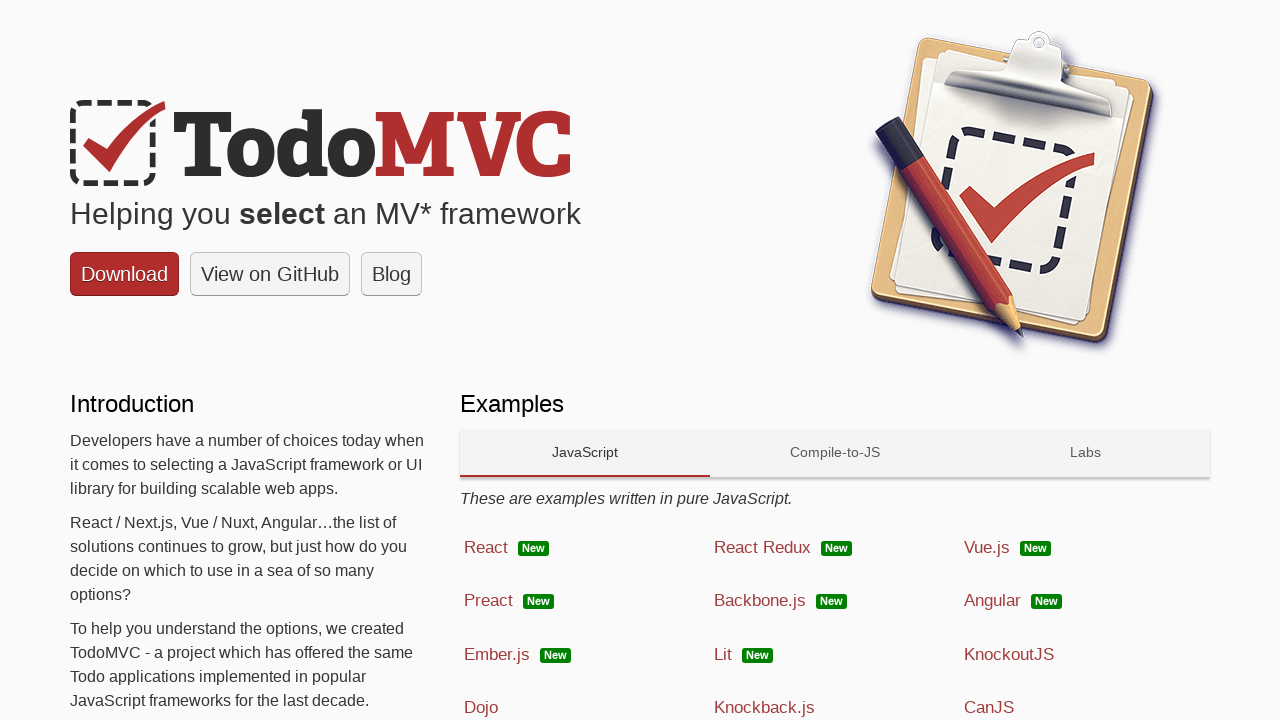

Clicked on Dojo framework link at (481, 708) on text=Dojo
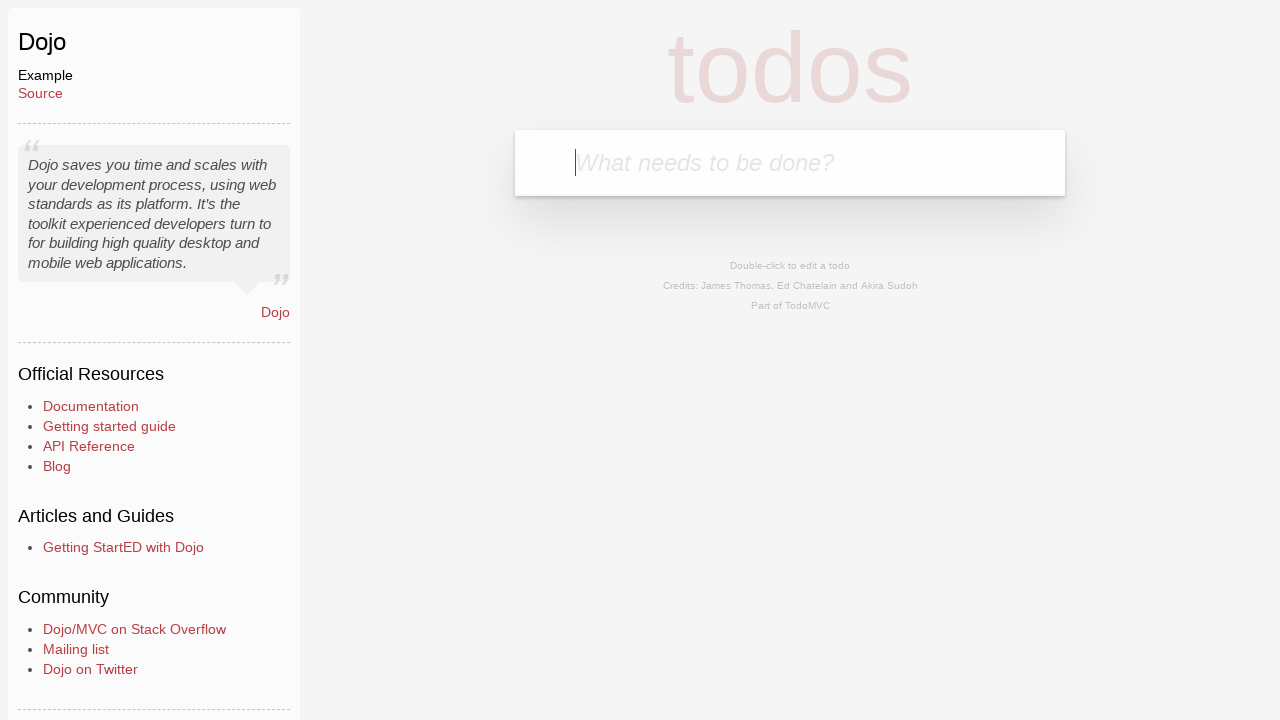

Filled new todo field with 'Do Homework' on .new-todo
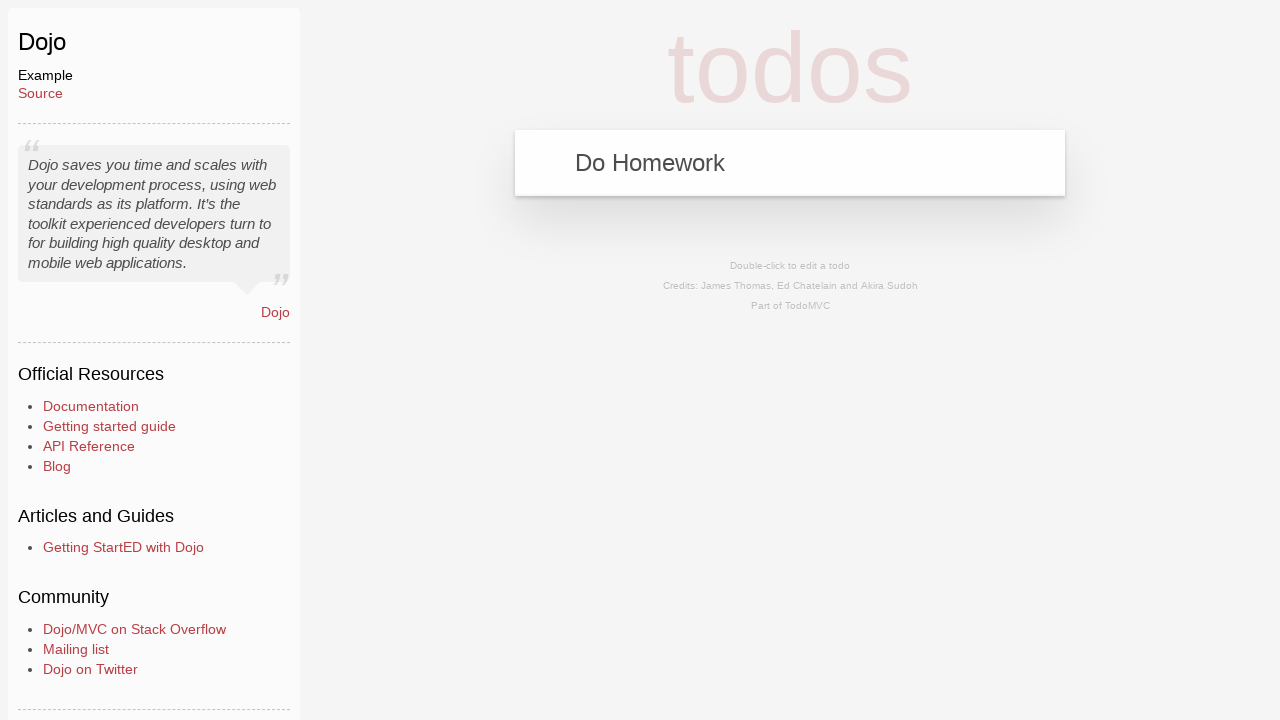

Pressed Enter to add 'Do Homework' todo item on .new-todo
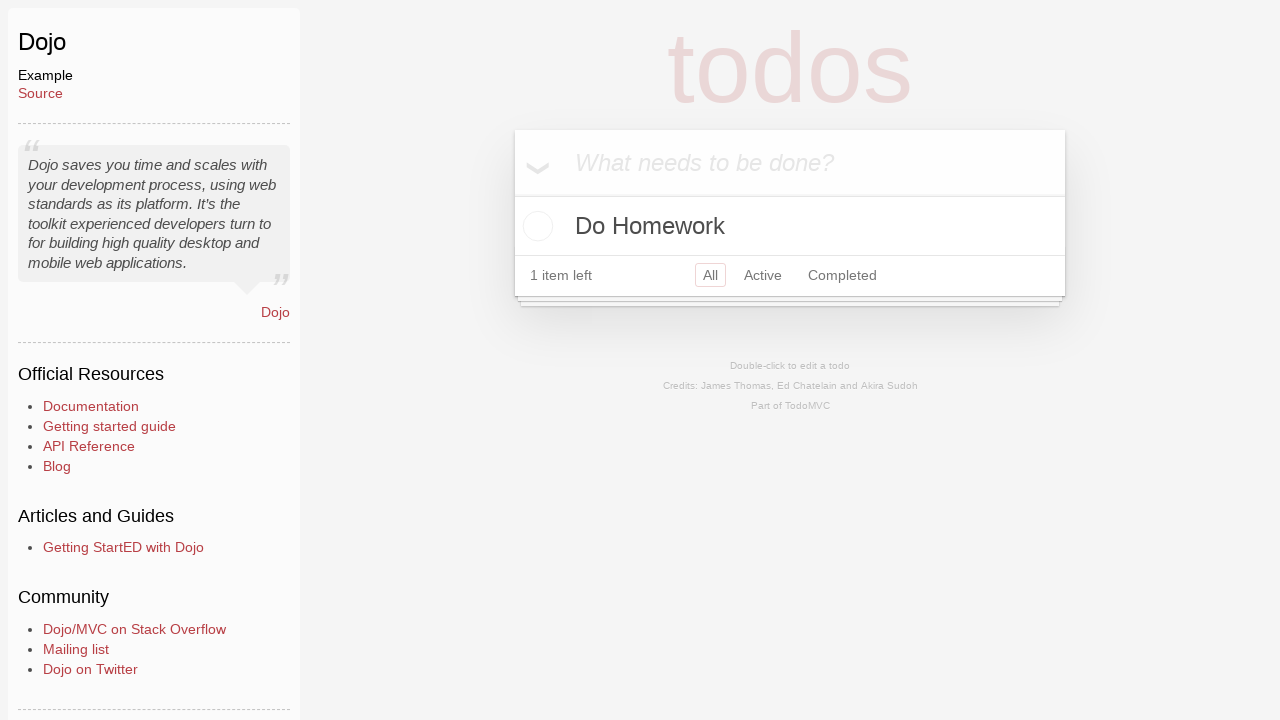

Filled new todo field with 'Write Code' on .new-todo
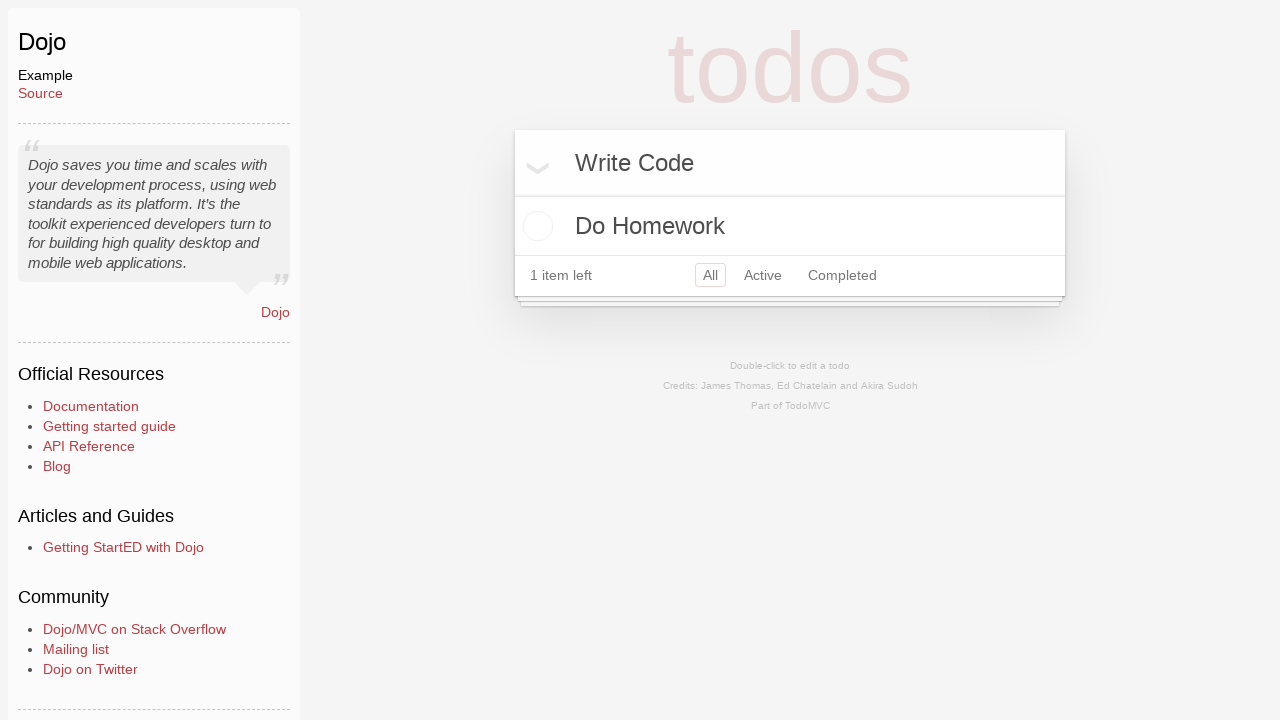

Pressed Enter to add 'Write Code' todo item on .new-todo
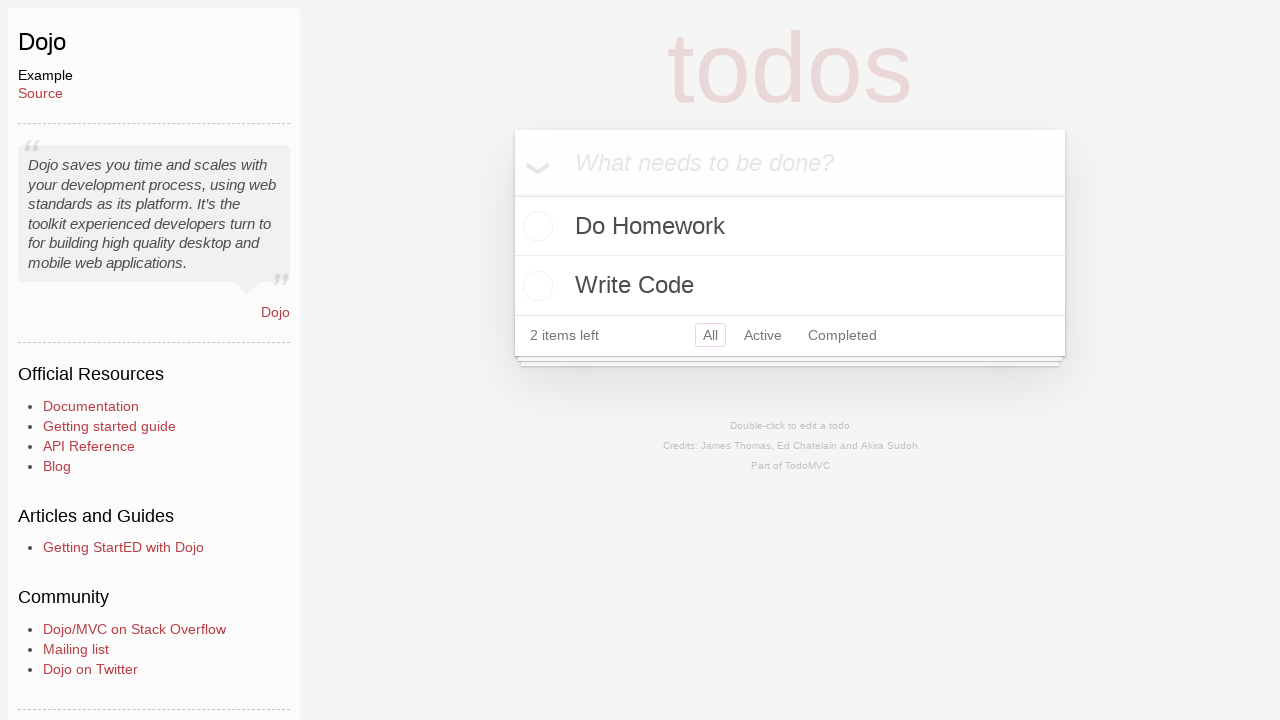

Filled new todo field with 'Sleep' on .new-todo
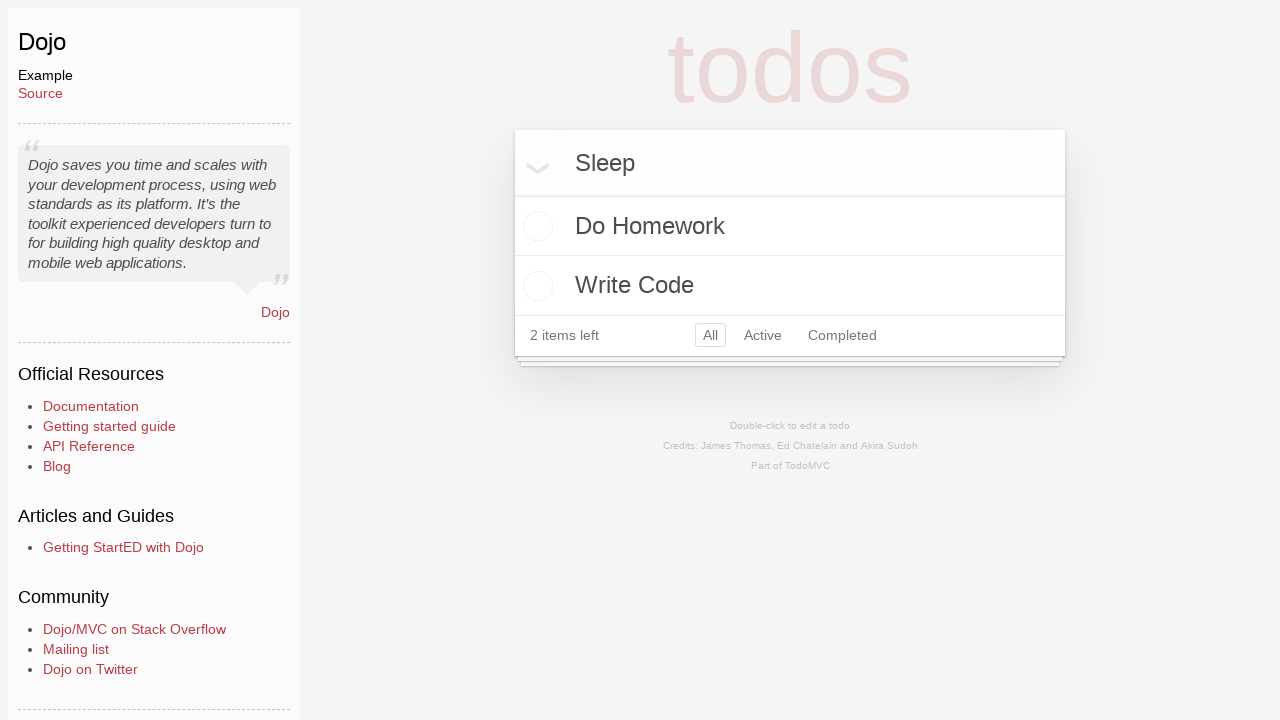

Pressed Enter to add 'Sleep' todo item on .new-todo
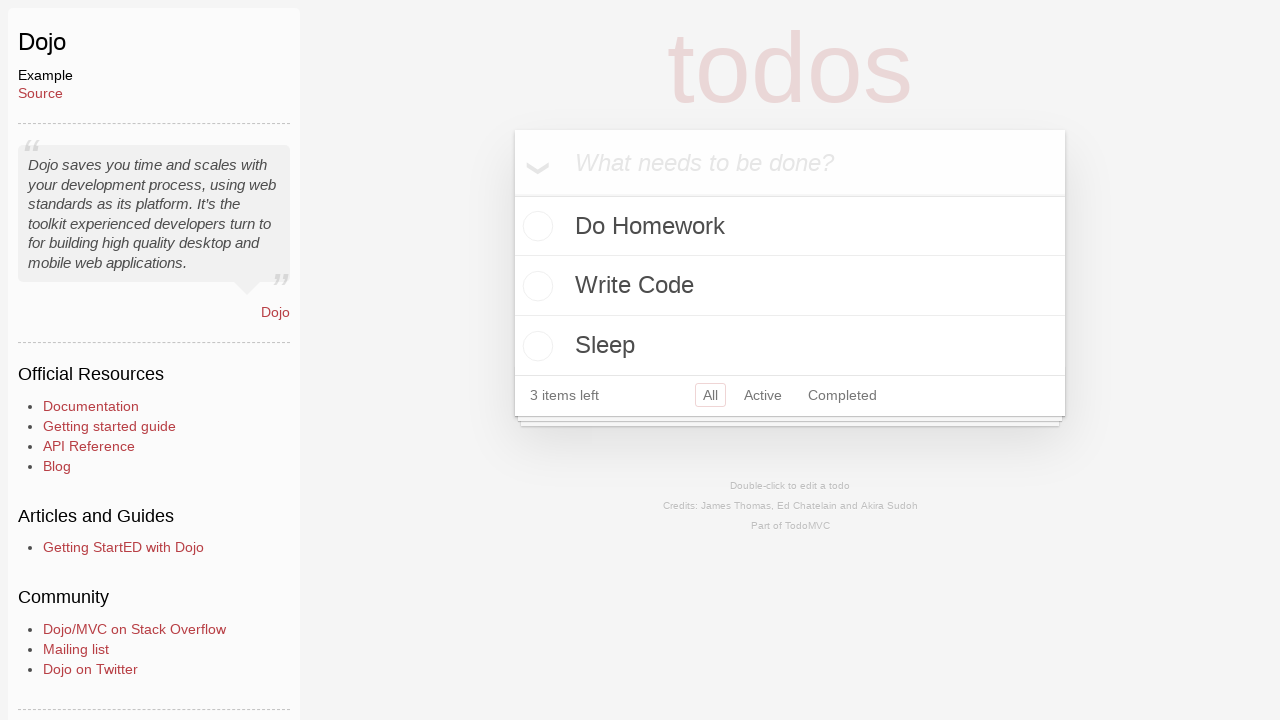

Filled new todo field with 'Repeat' on .new-todo
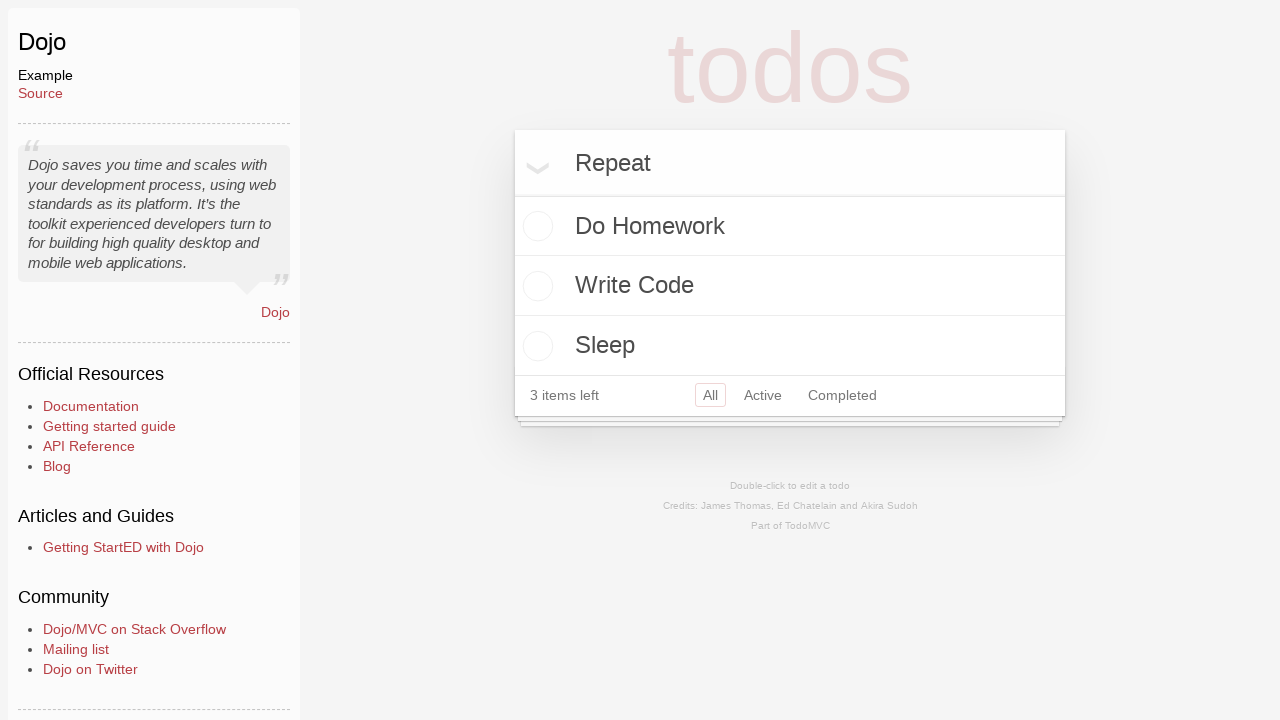

Pressed Enter to add 'Repeat' todo item on .new-todo
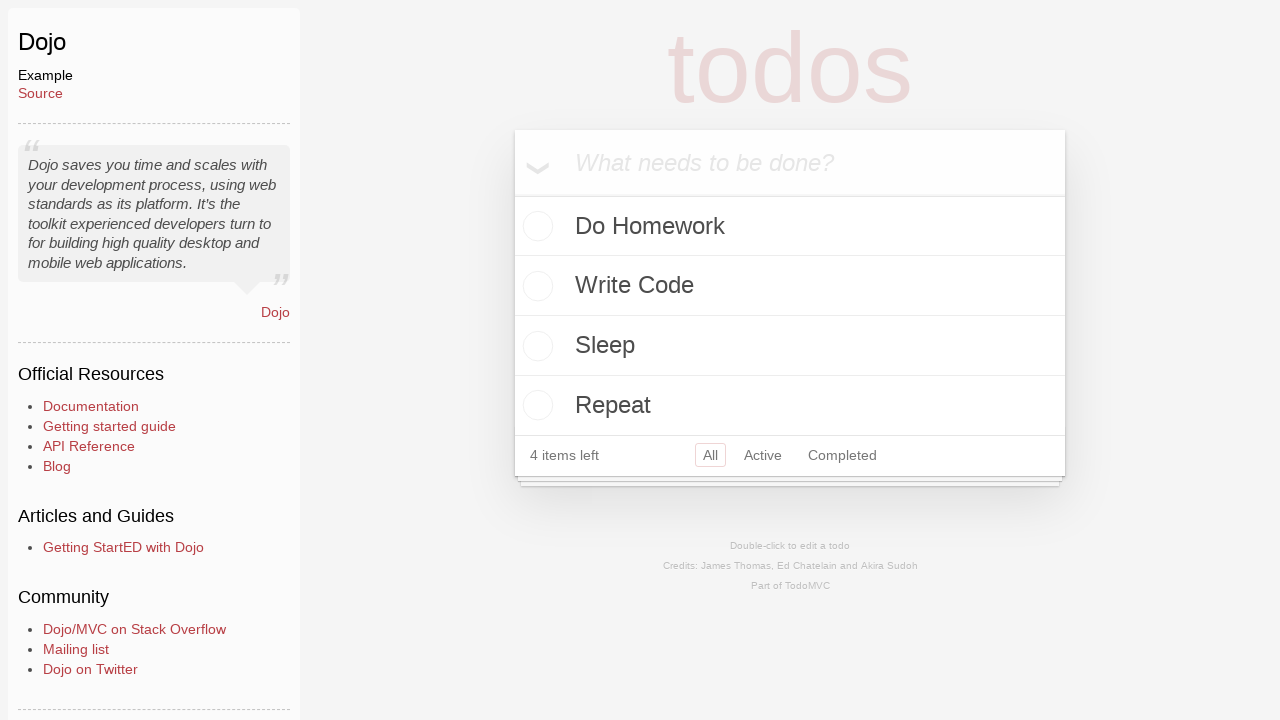

Toggled the 'Sleep' todo item as complete to remove it at (535, 346) on li:nth-child(3) .toggle
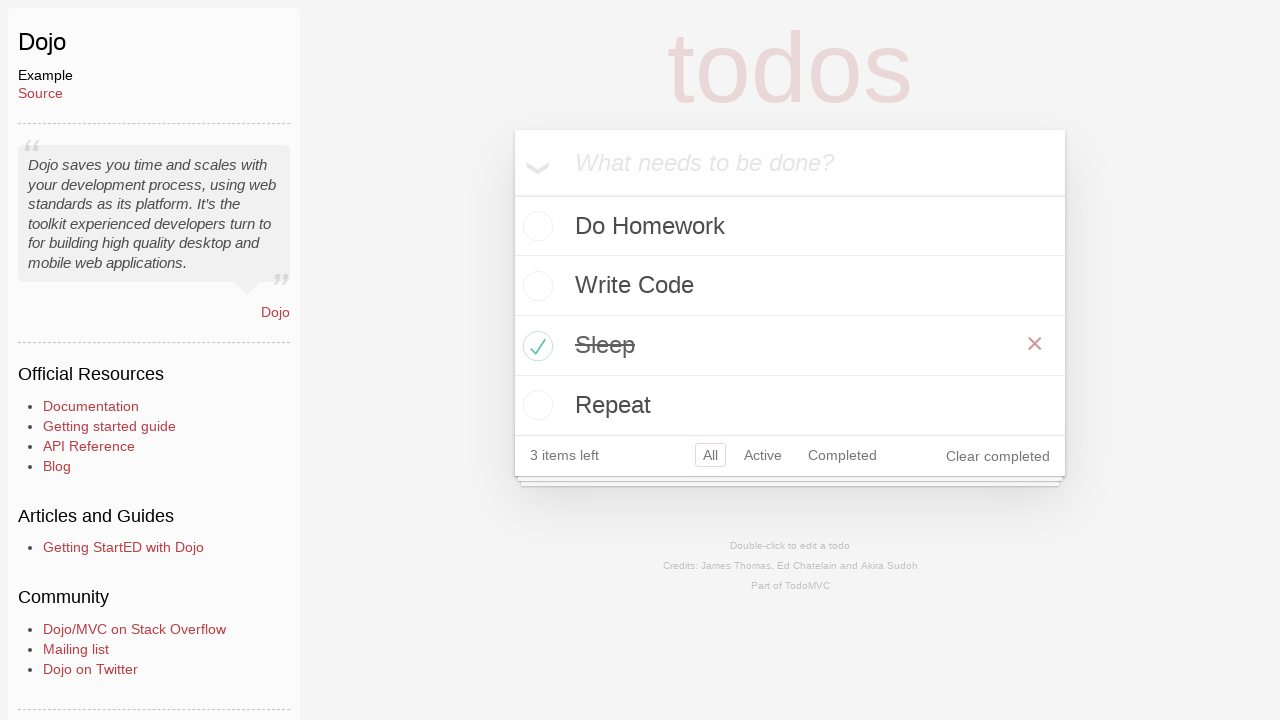

Waited for footer element displaying remaining items count
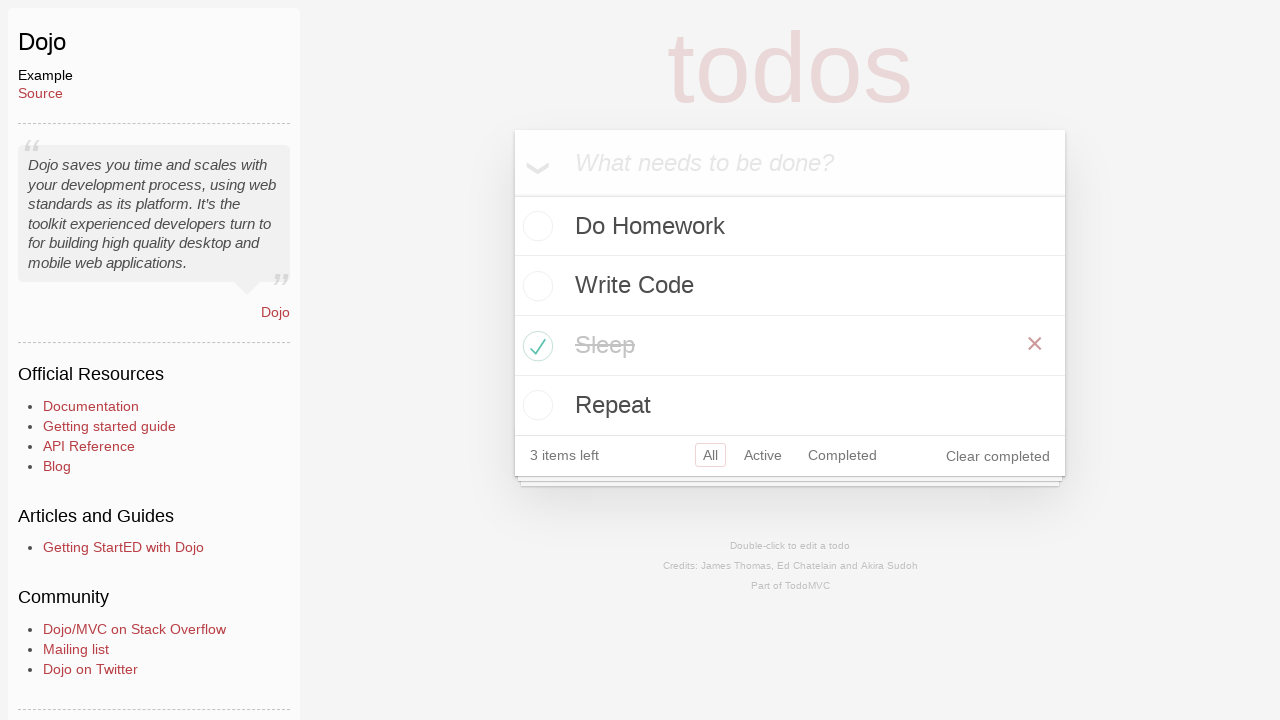

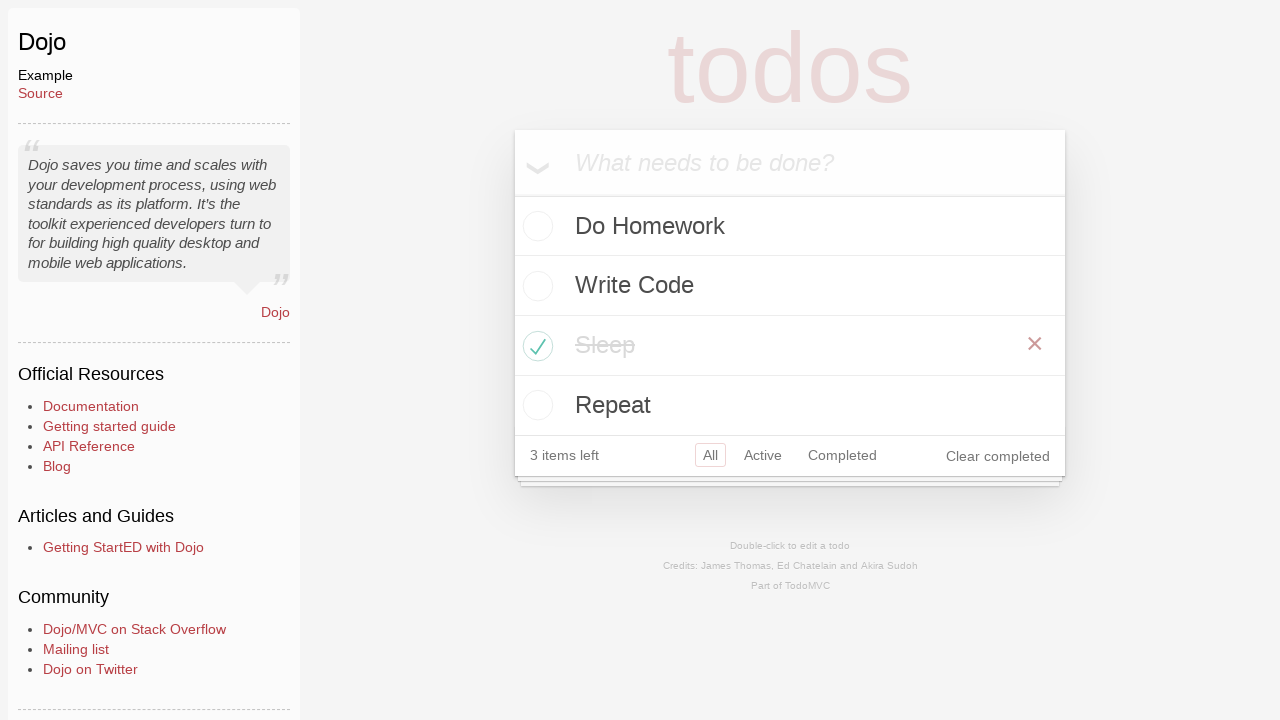